Navigates to an automation practice page and verifies that the "Open Window" button element is present and accessible

Starting URL: https://rahulshettyacademy.com/AutomationPractice/

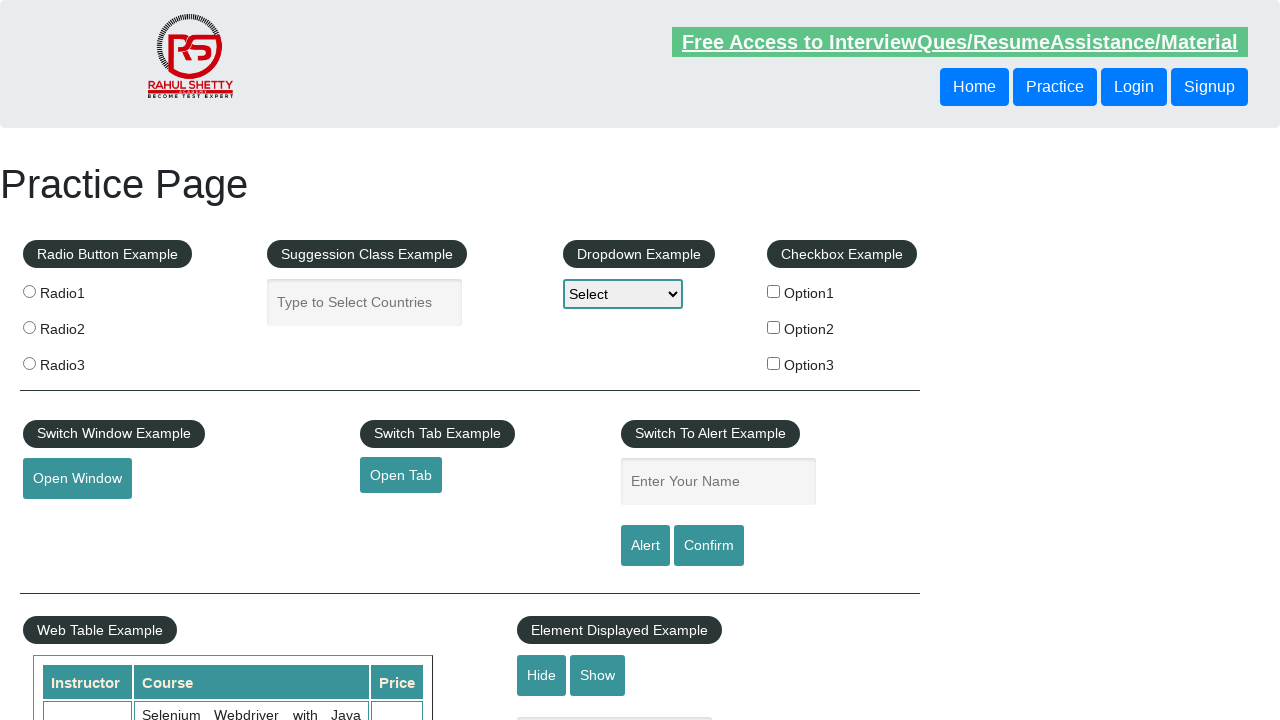

Waited for 'Open Window' button selector #openwindow to be present
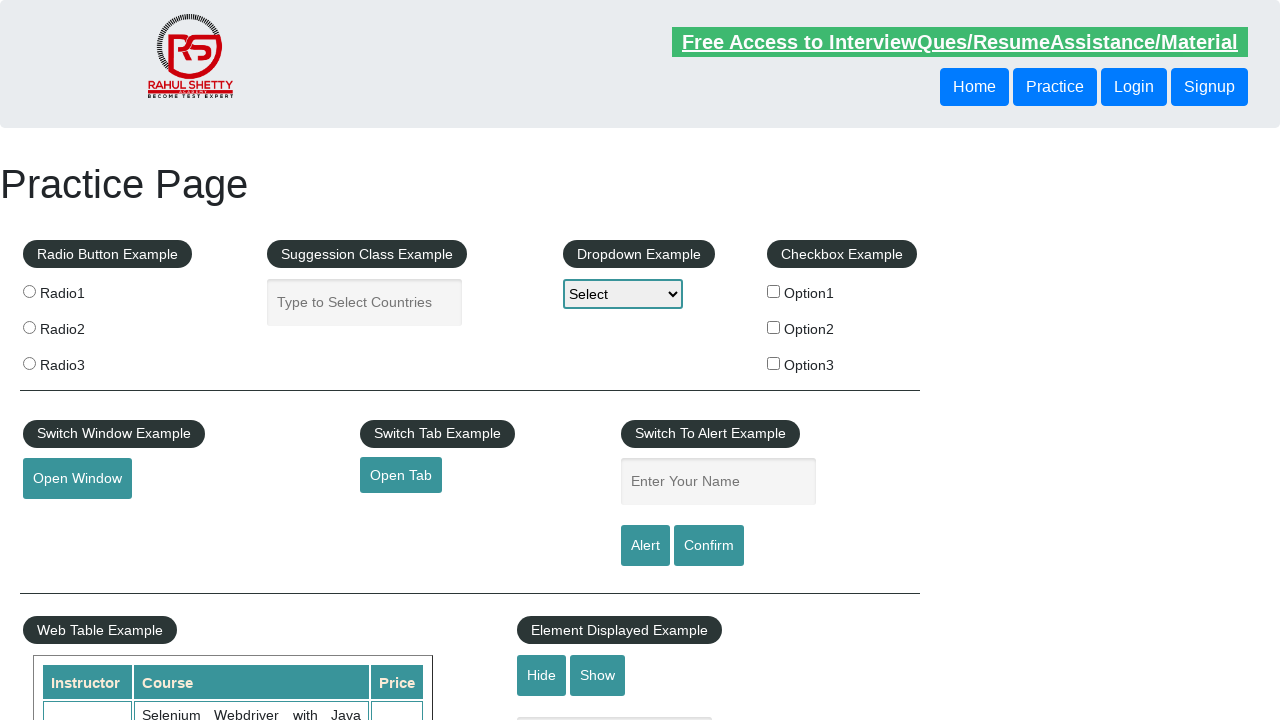

Located the 'Open Window' button element
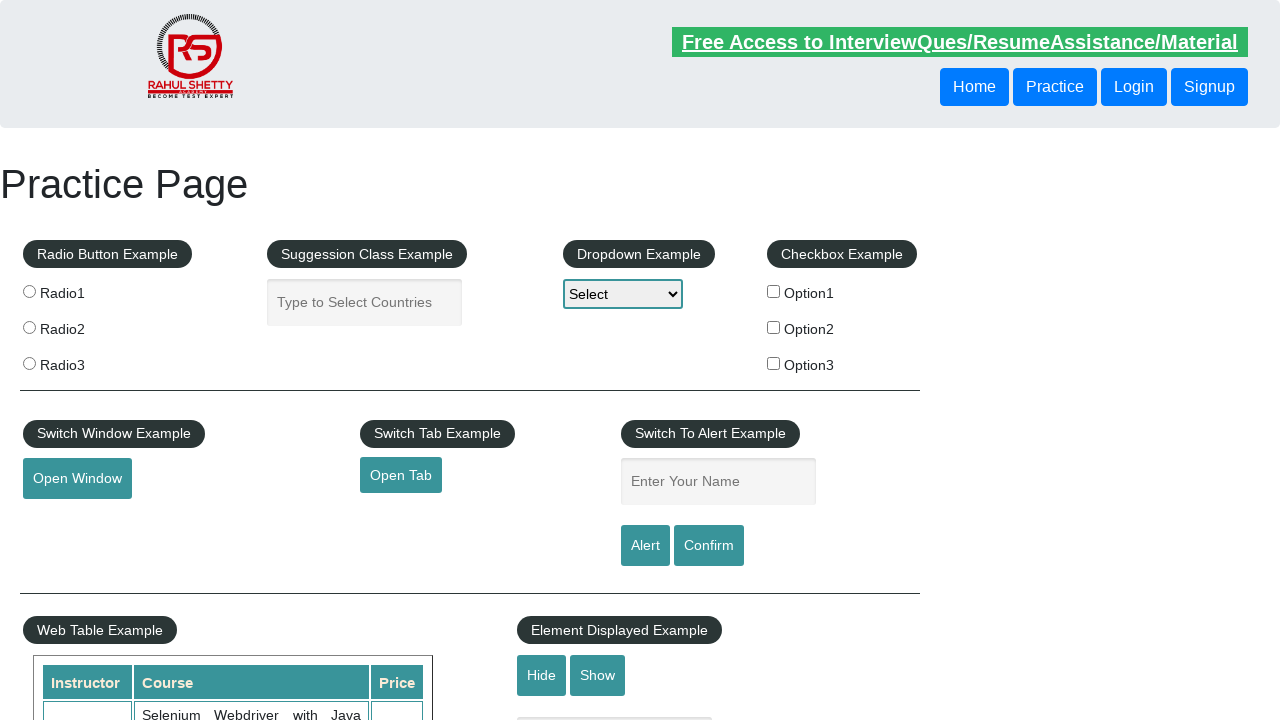

Verified the 'Open Window' button element is accessible and ready
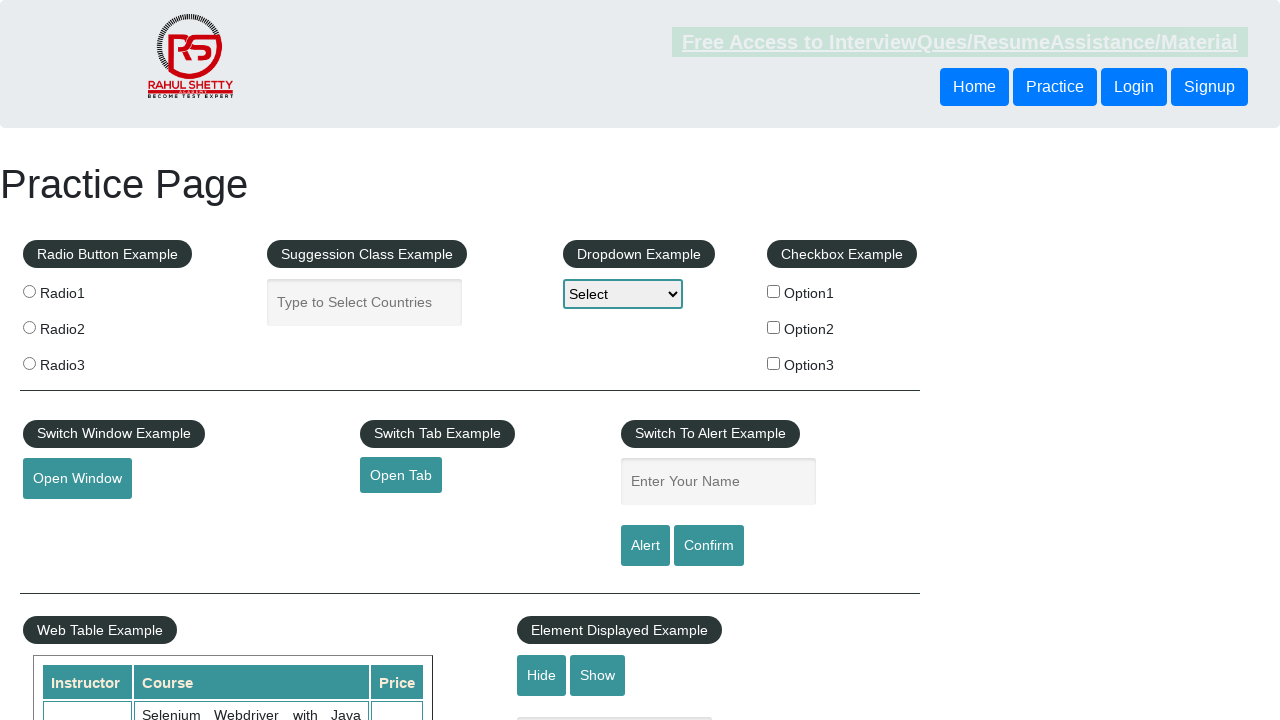

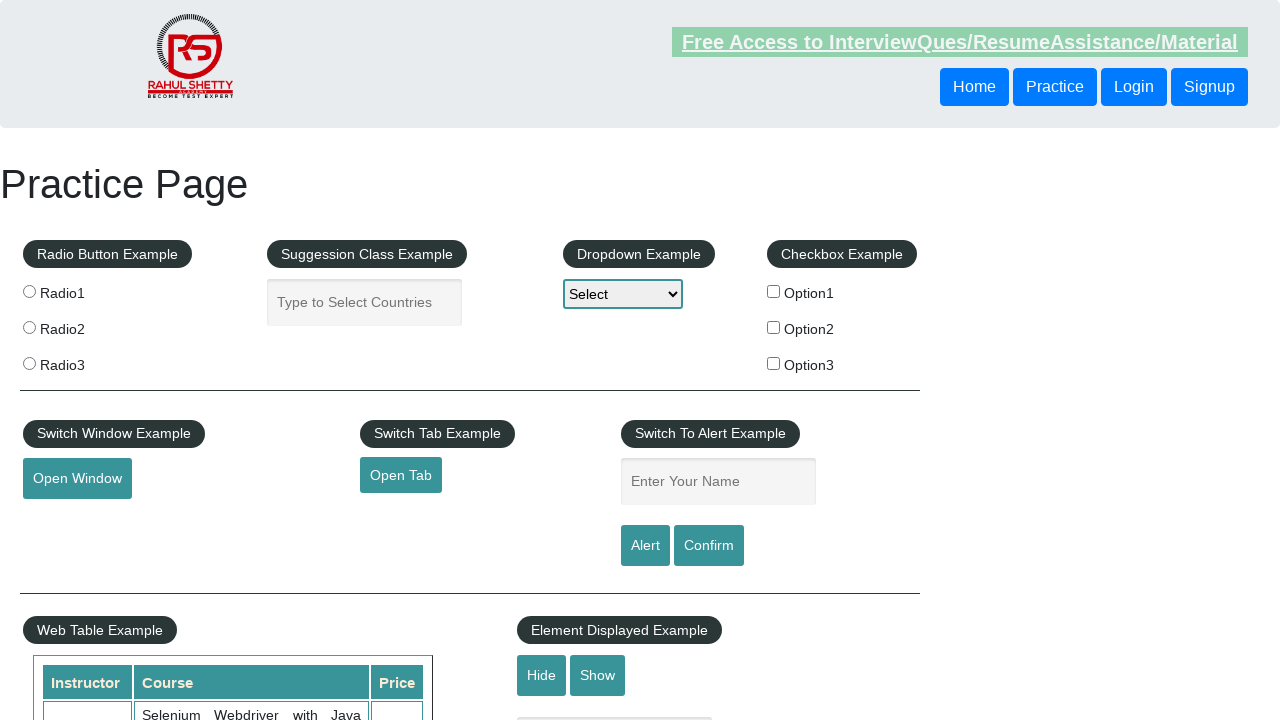